Tests a text box form by filling in name, email, current address, and permanent address fields

Starting URL: https://demoqa.com/text-box

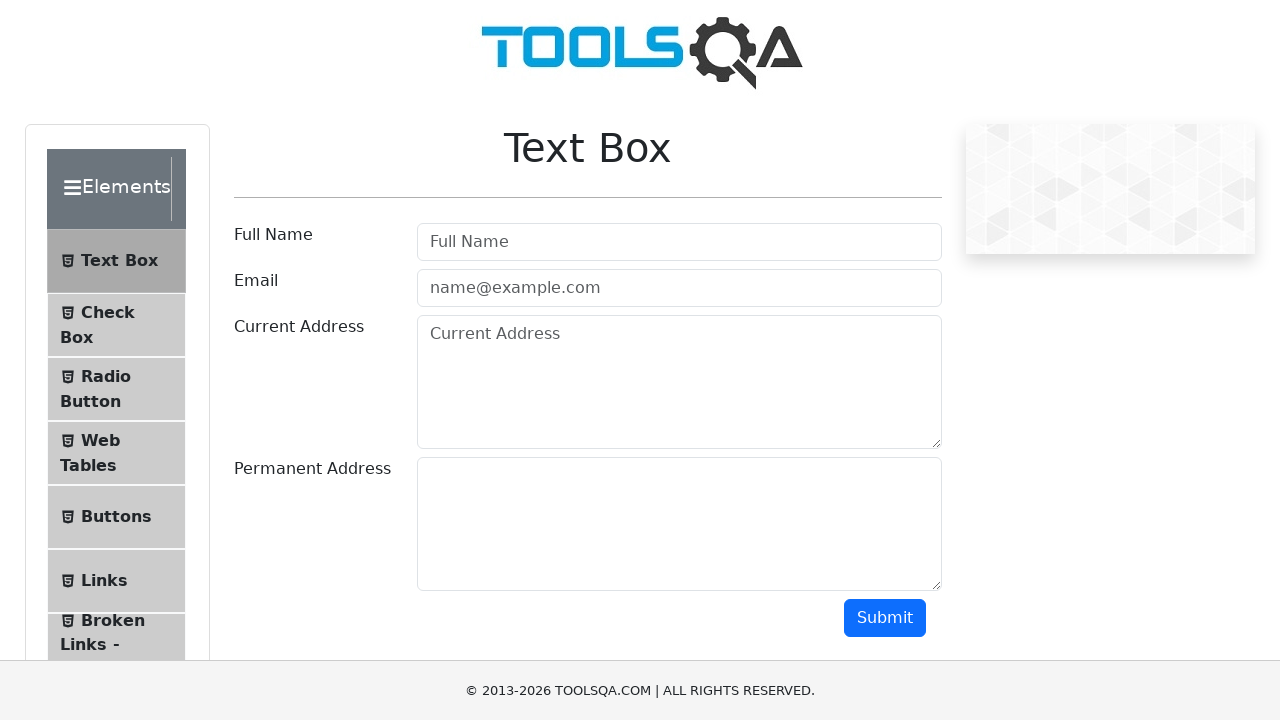

Filled username field with 'Megha' on #userName
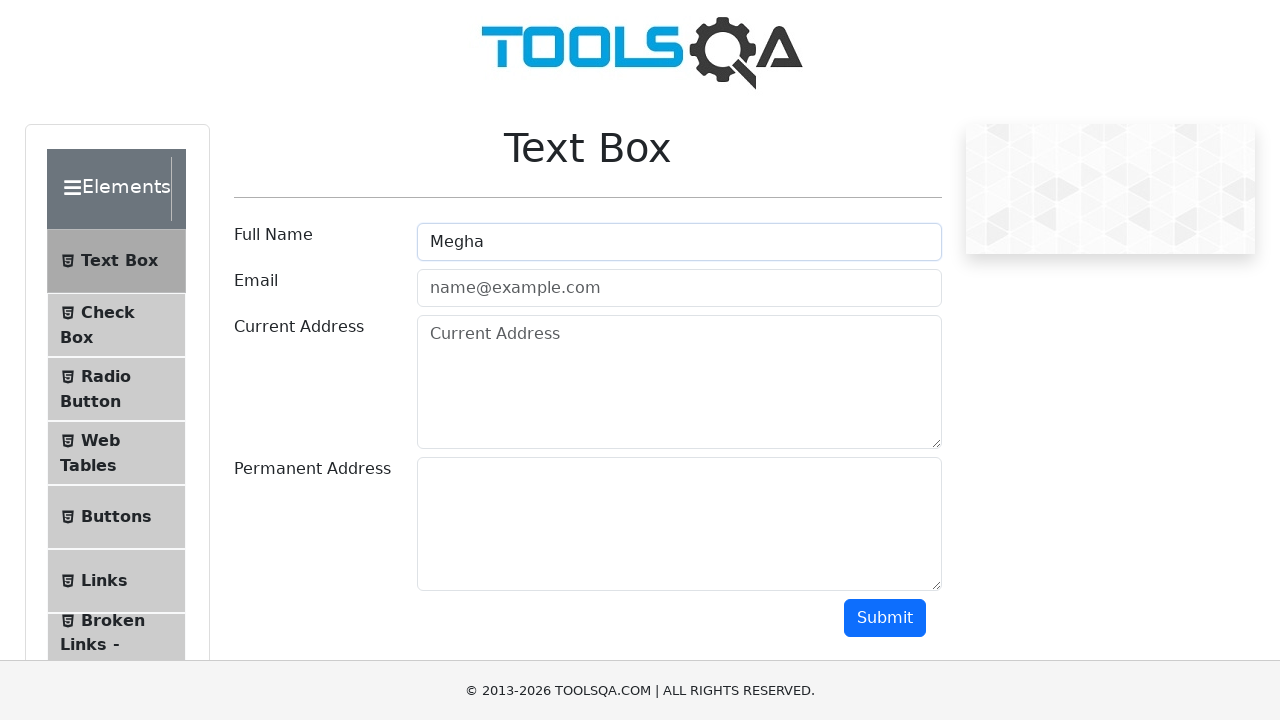

Filled email field with 'meghadmeghad@gmail.com' on #userEmail
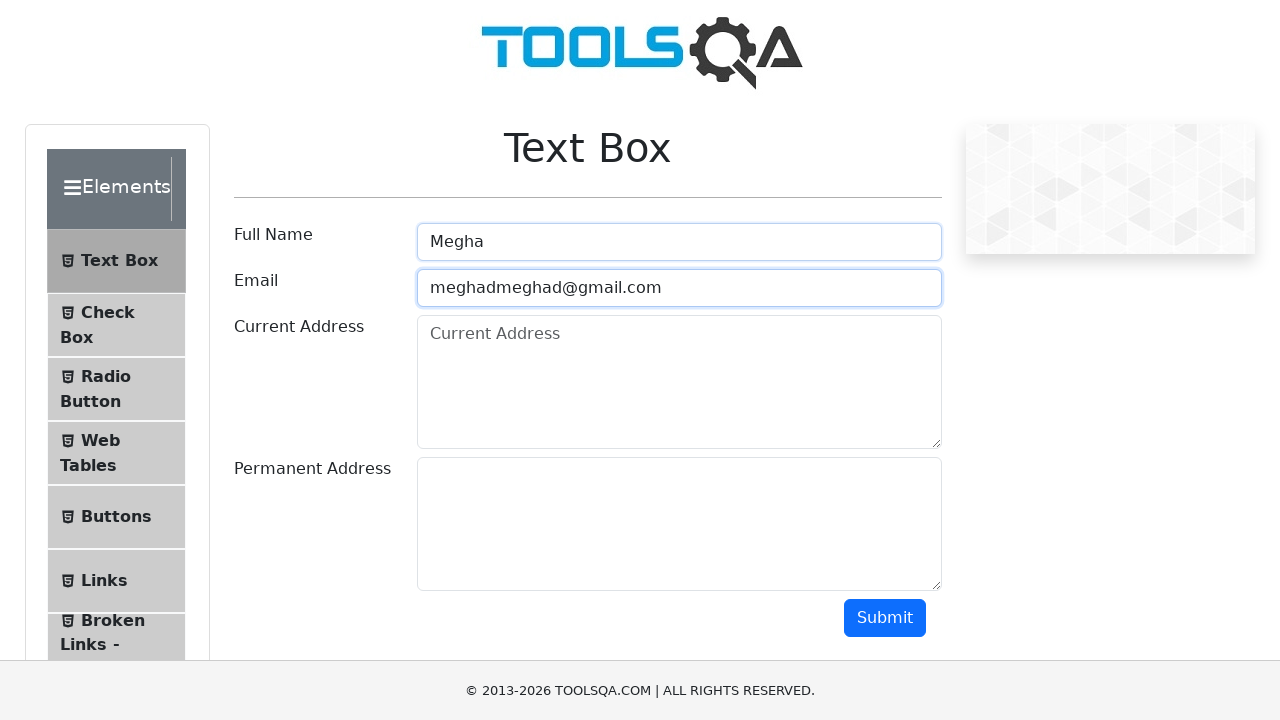

Filled current address field with 'Katreguppe' on #currentAddress
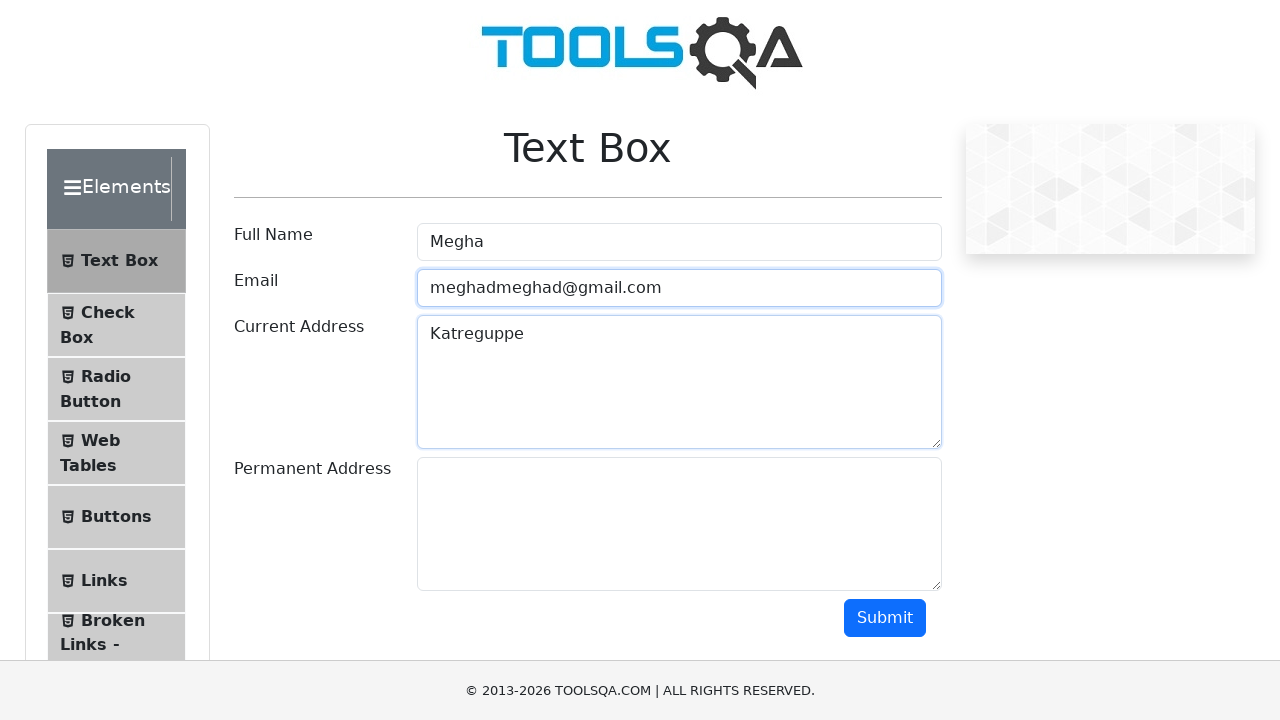

Filled permanent address field with 'Chitradurga' on #permanentAddress
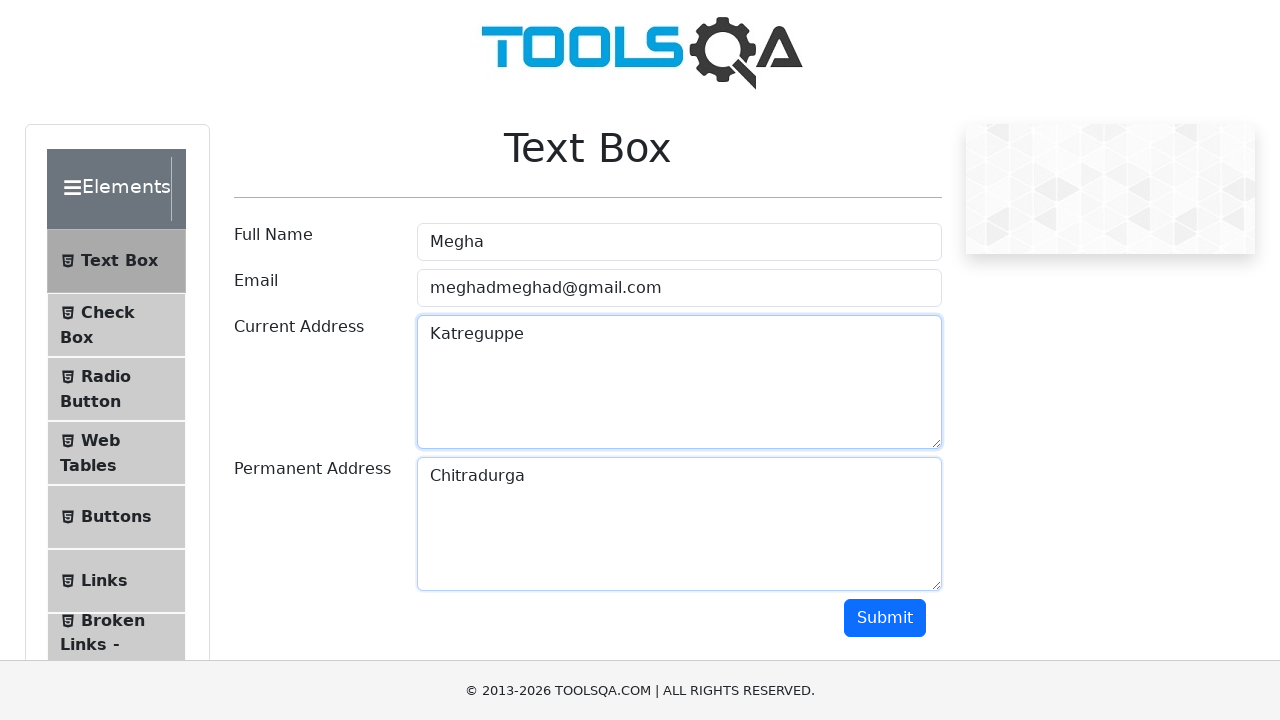

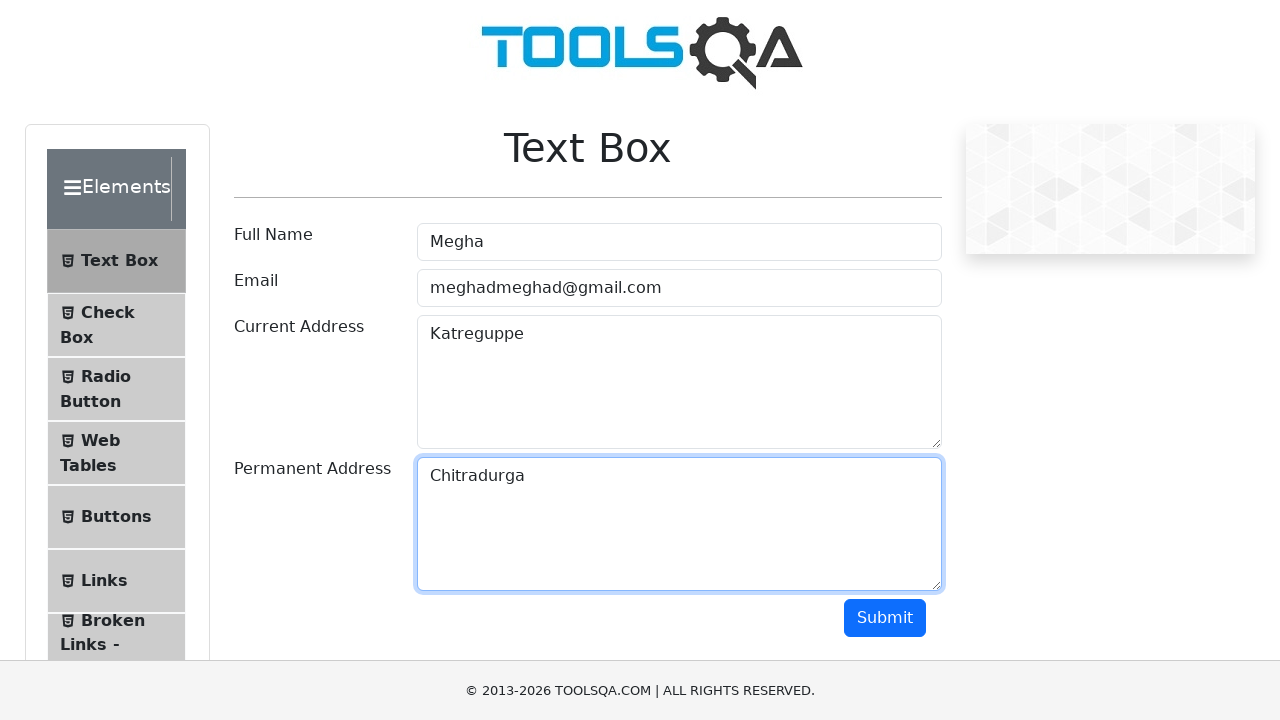